Tests right-click functionality by performing a right-click on a button to trigger a context menu

Starting URL: http://swisnl.github.io/jQuery-contextMenu/demo.html

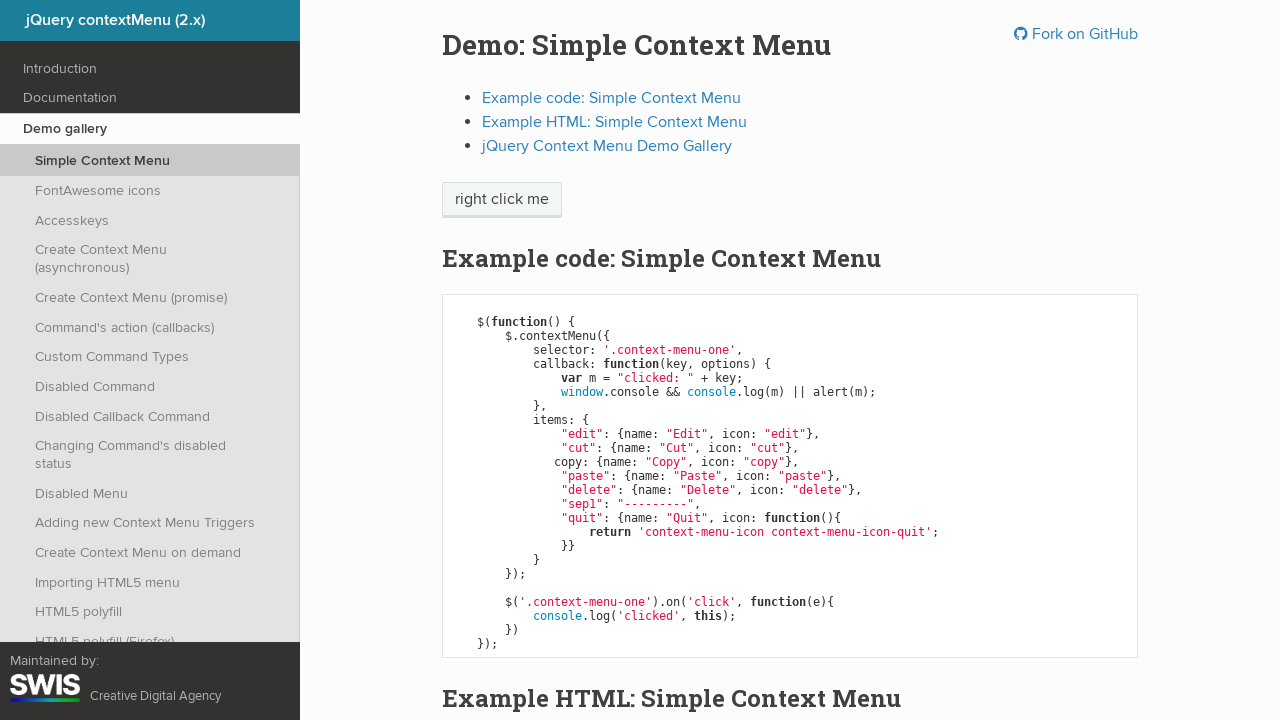

Located the button element with class 'btn btn-neutral'
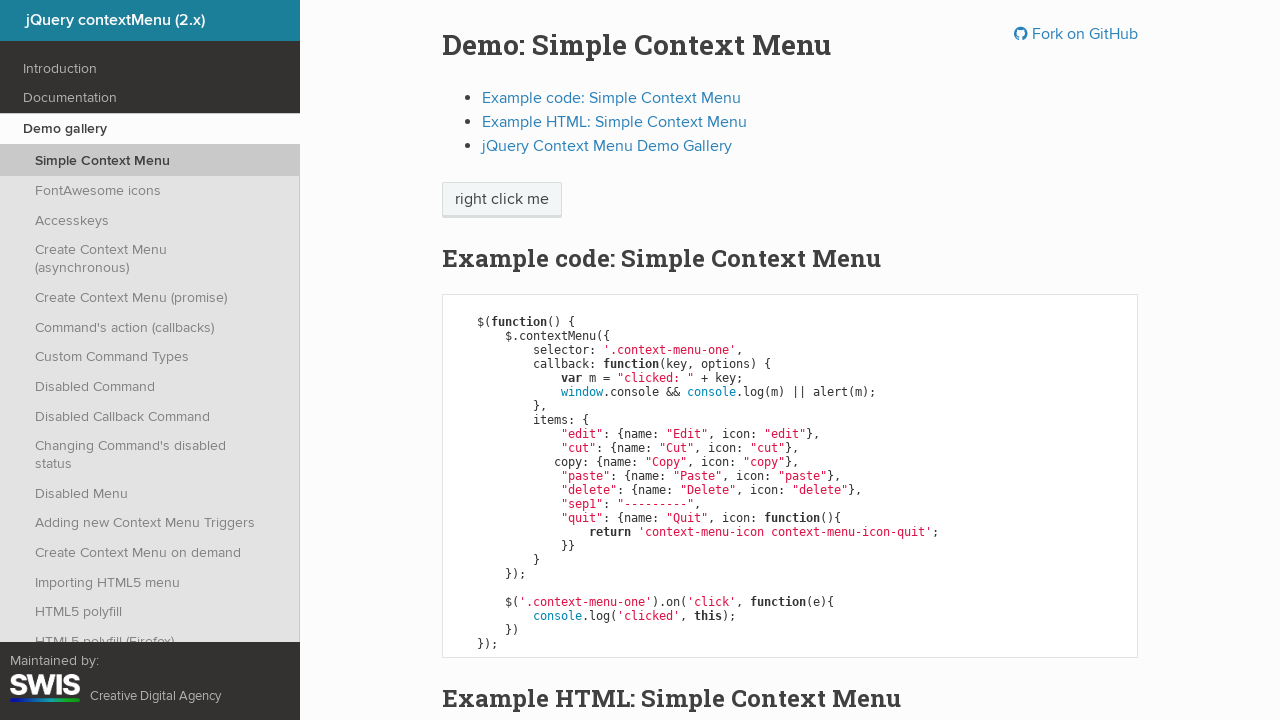

Right-clicked on the button to trigger context menu at (502, 200) on .btn.btn-neutral
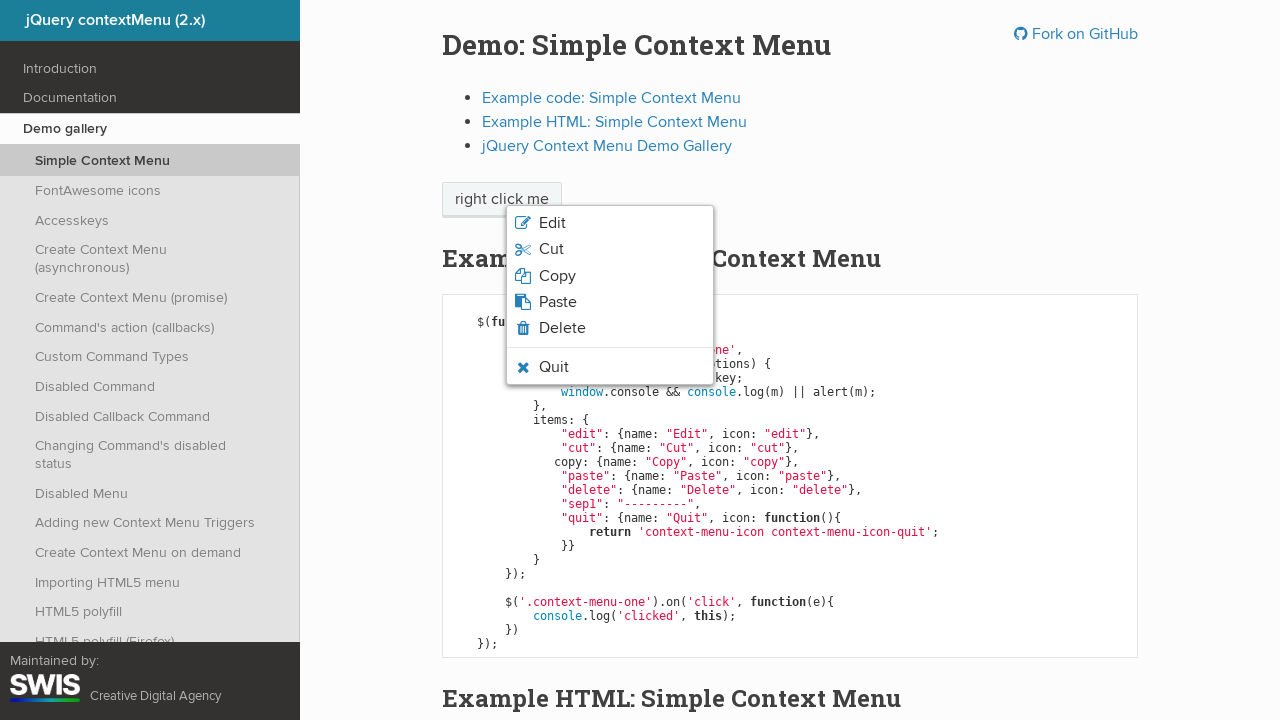

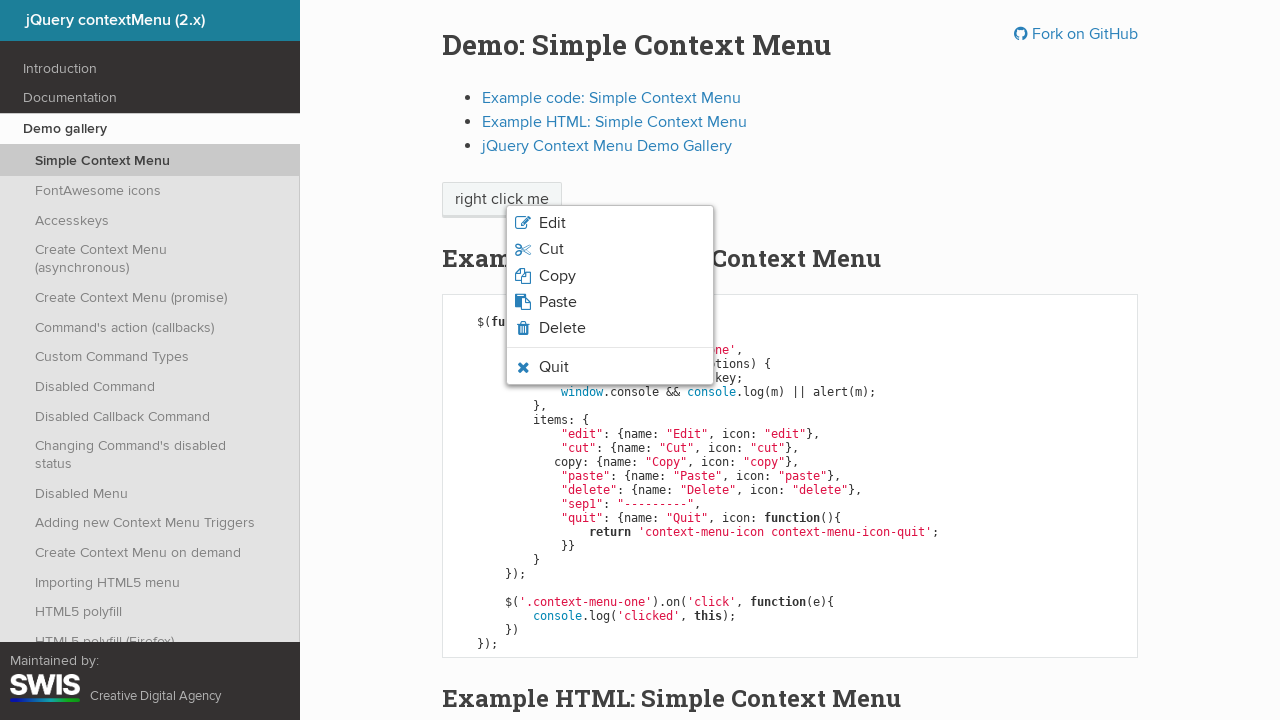